Tests that edits are cancelled when pressing Escape

Starting URL: https://demo.playwright.dev/todomvc

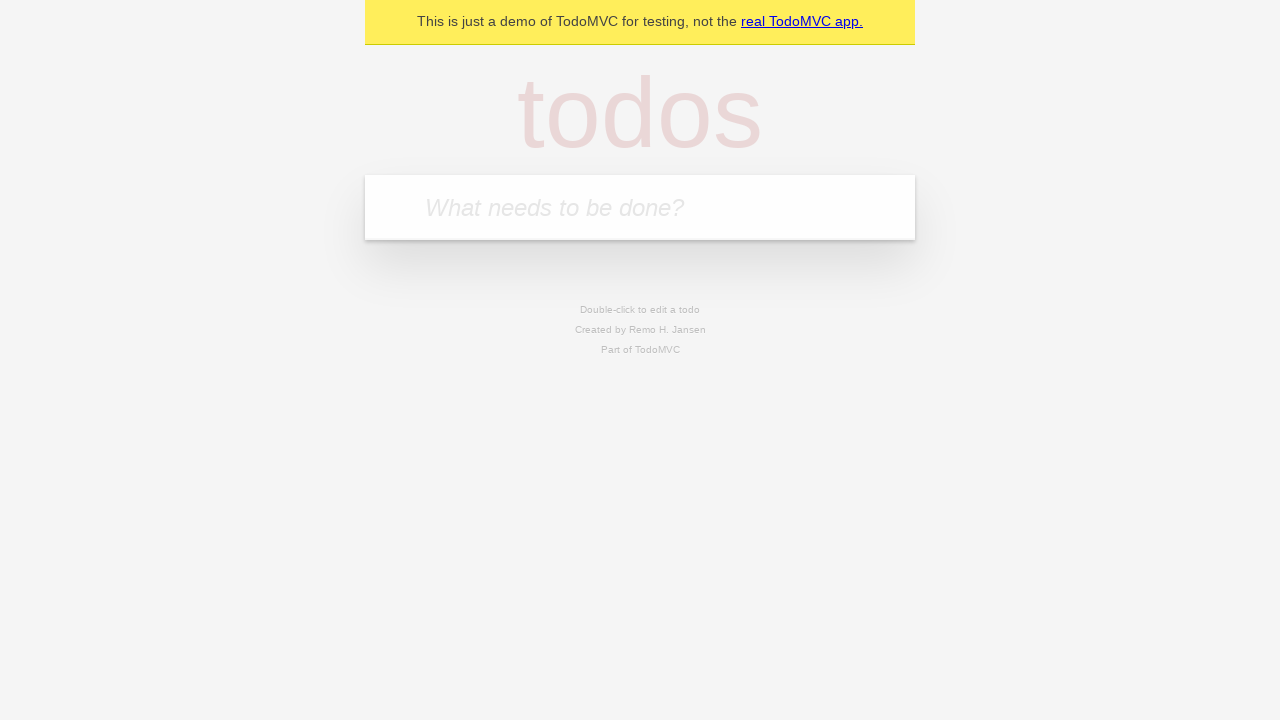

Filled todo input with 'buy some cheese' on internal:attr=[placeholder="What needs to be done?"i]
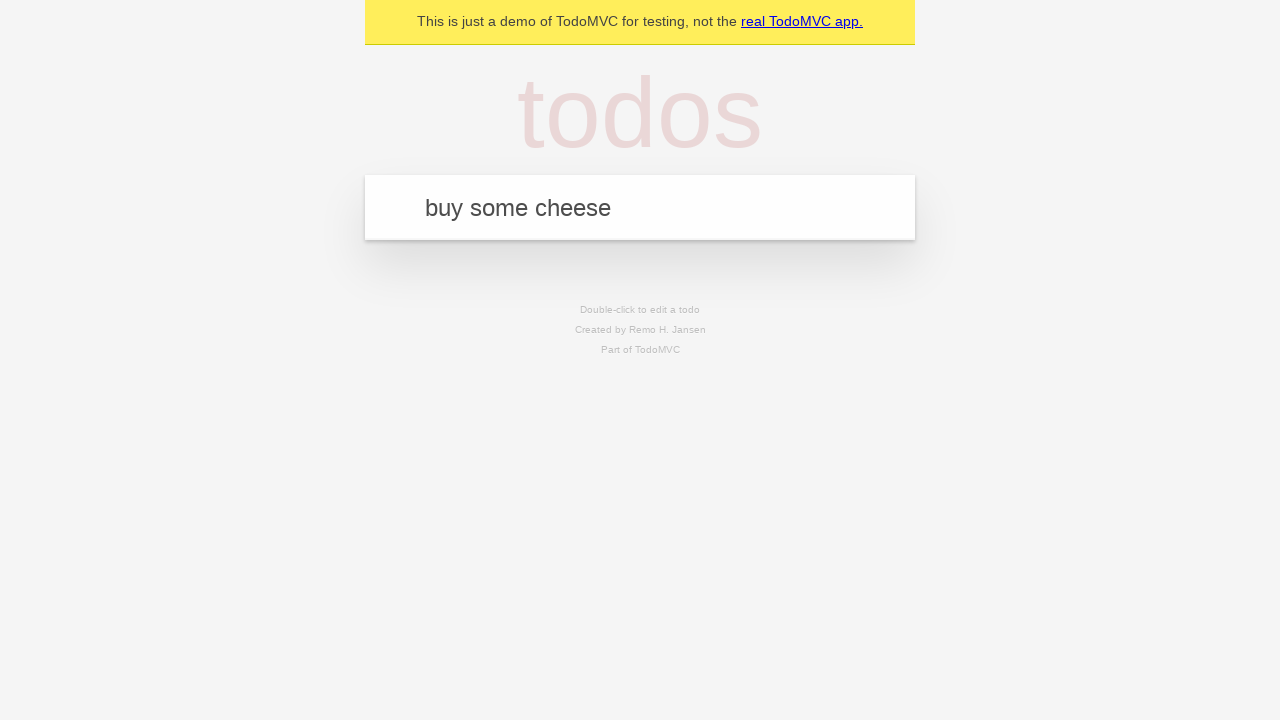

Pressed Enter to create first todo on internal:attr=[placeholder="What needs to be done?"i]
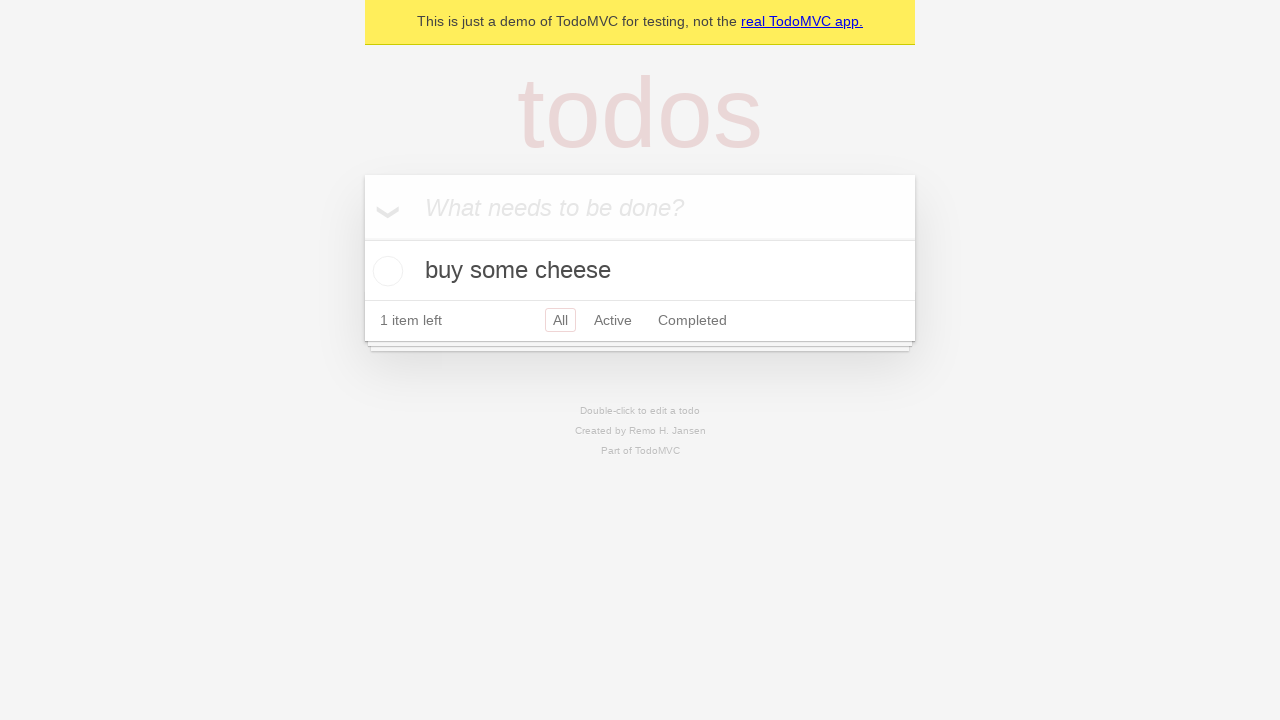

Filled todo input with 'feed the cat' on internal:attr=[placeholder="What needs to be done?"i]
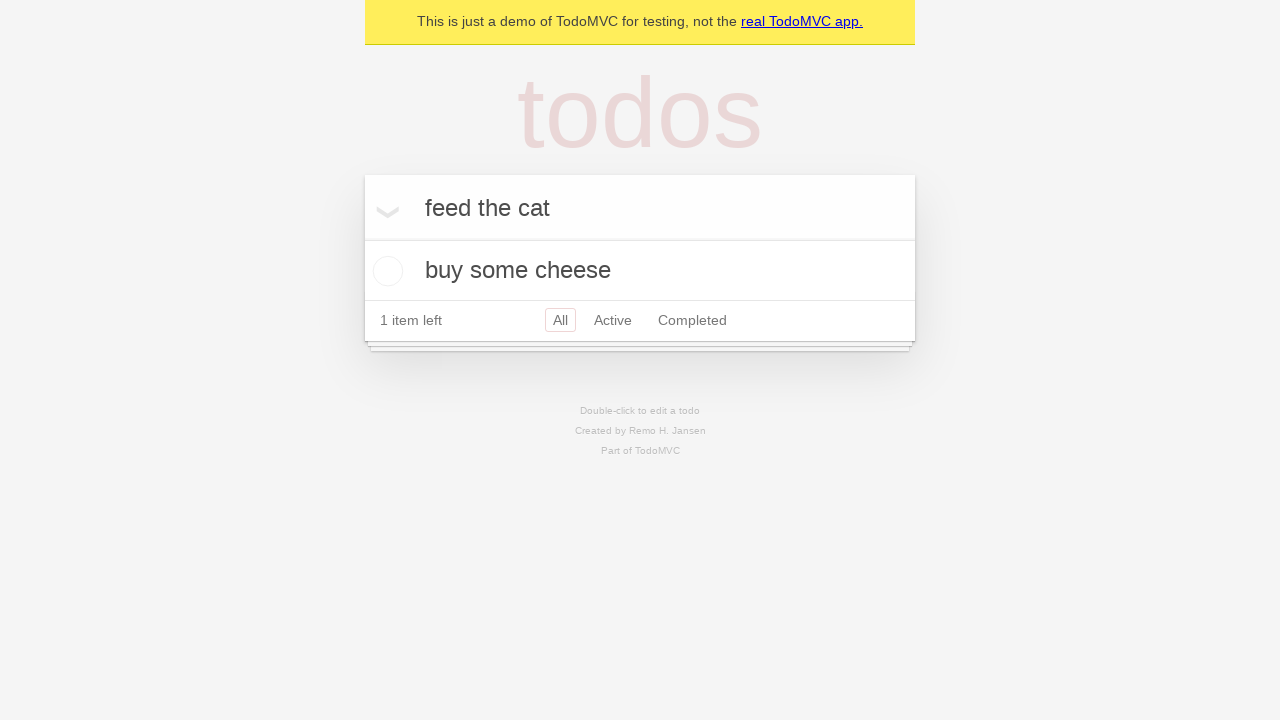

Pressed Enter to create second todo on internal:attr=[placeholder="What needs to be done?"i]
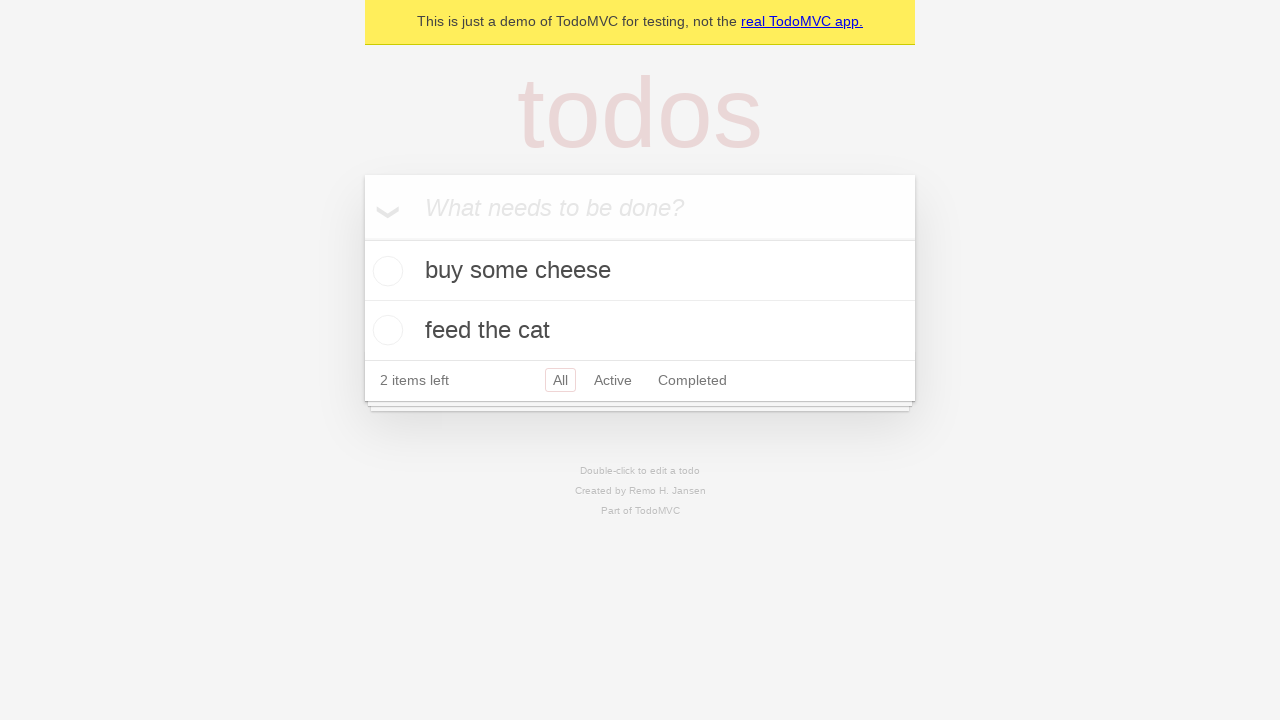

Filled todo input with 'book a doctors appointment' on internal:attr=[placeholder="What needs to be done?"i]
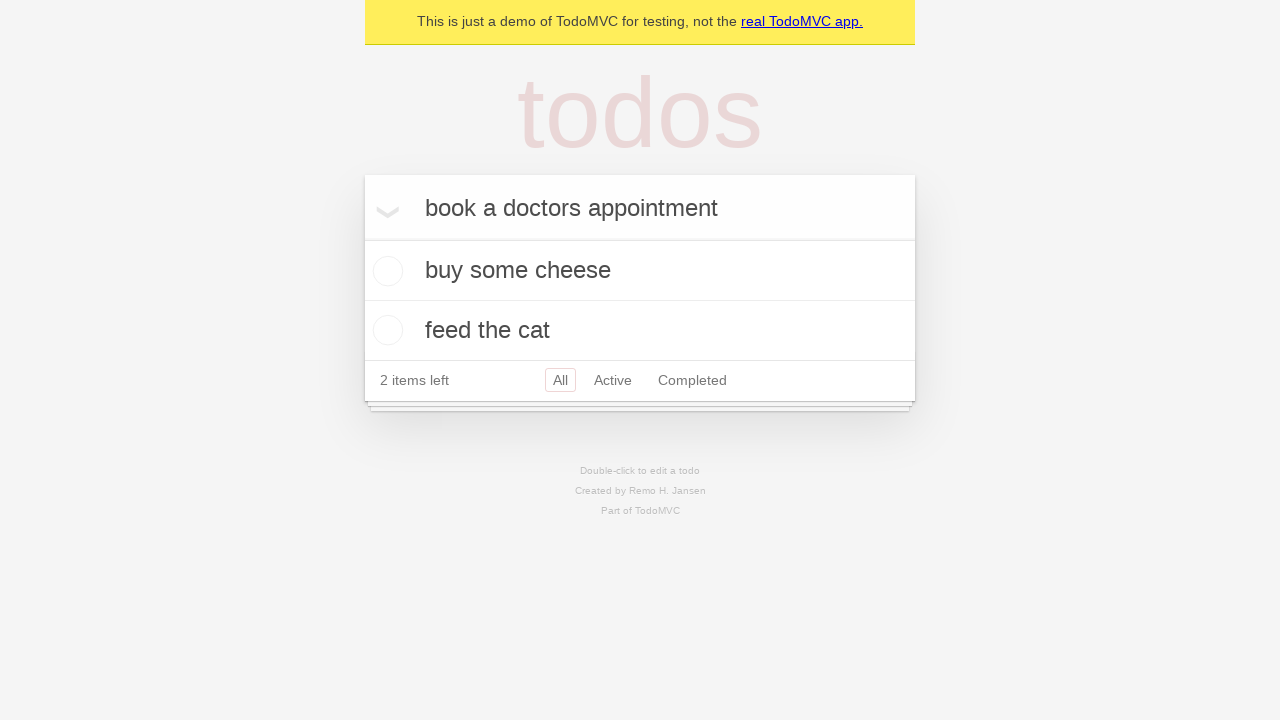

Pressed Enter to create third todo on internal:attr=[placeholder="What needs to be done?"i]
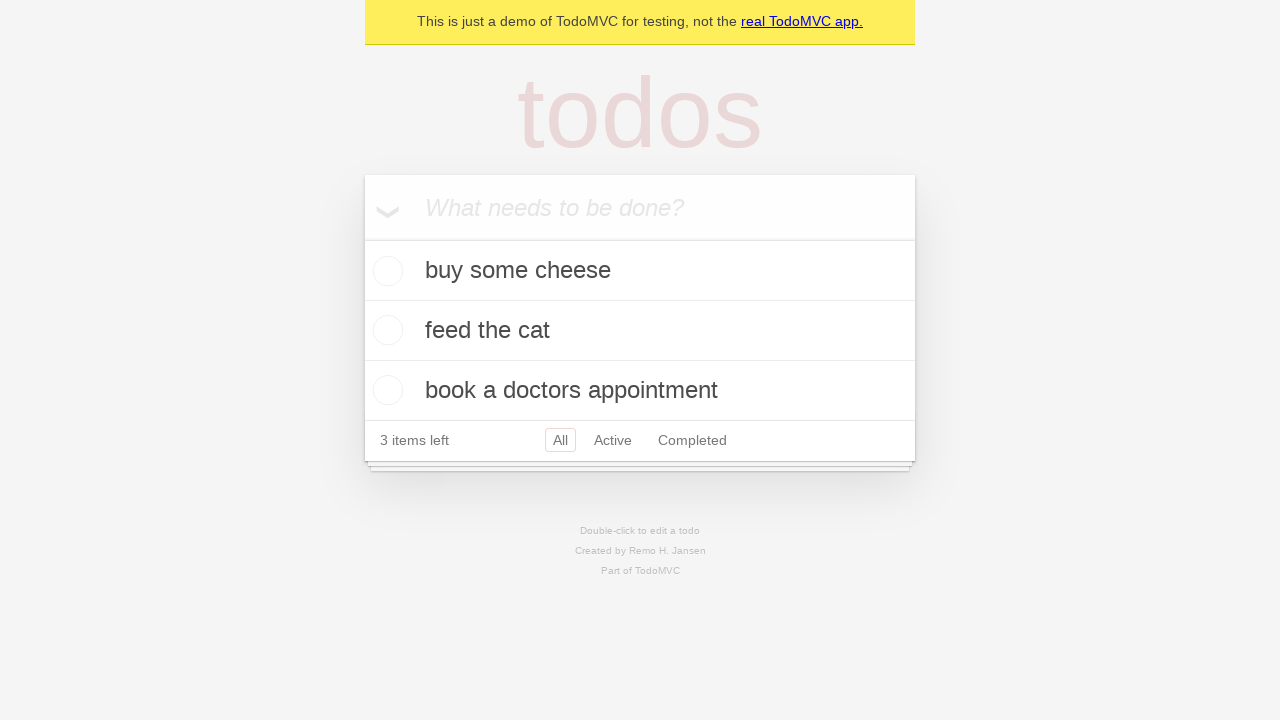

Double-clicked second todo to enter edit mode at (640, 331) on internal:testid=[data-testid="todo-item"s] >> nth=1
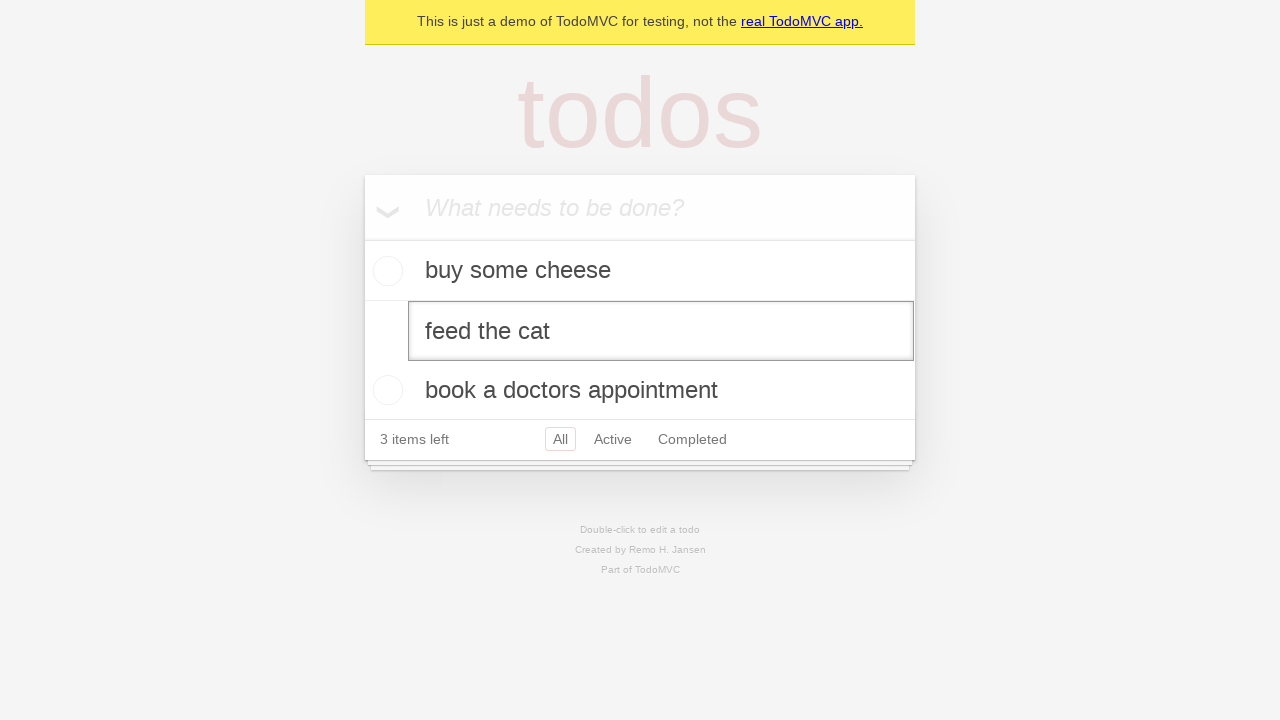

Filled edit field with 'buy some sausages' on internal:testid=[data-testid="todo-item"s] >> nth=1 >> internal:role=textbox[nam
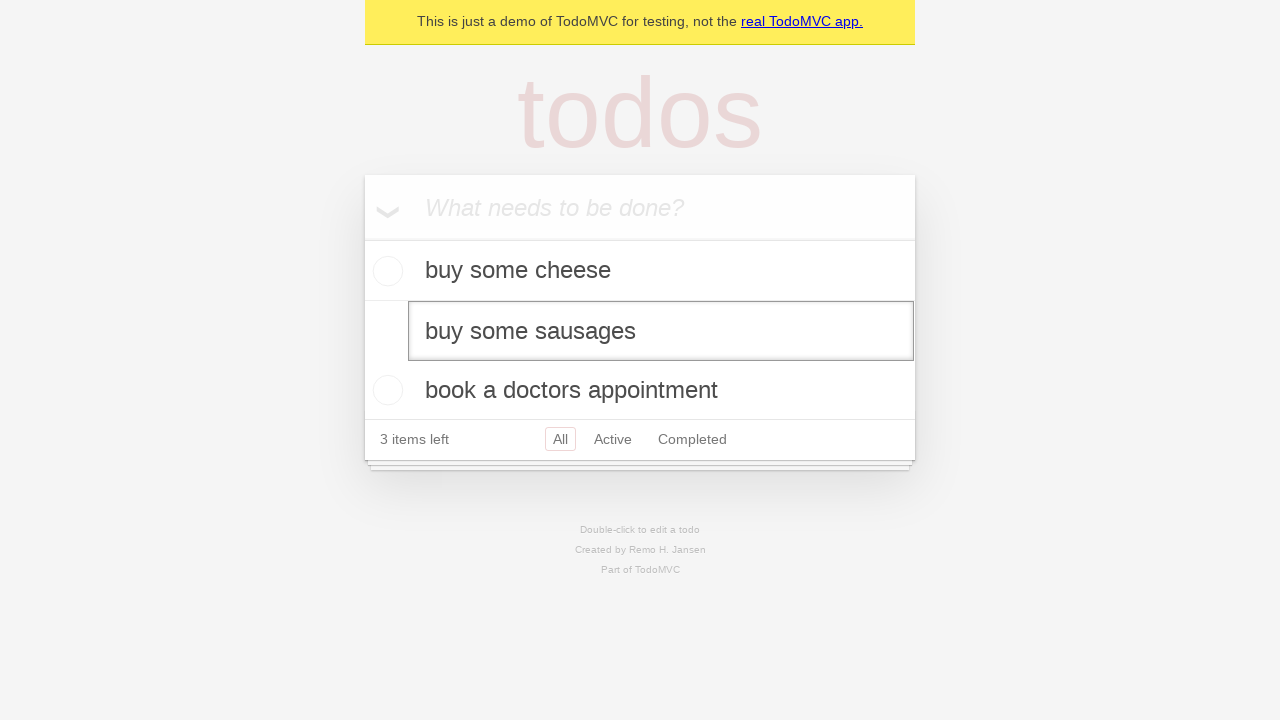

Pressed Escape to cancel edit on internal:testid=[data-testid="todo-item"s] >> nth=1 >> internal:role=textbox[nam
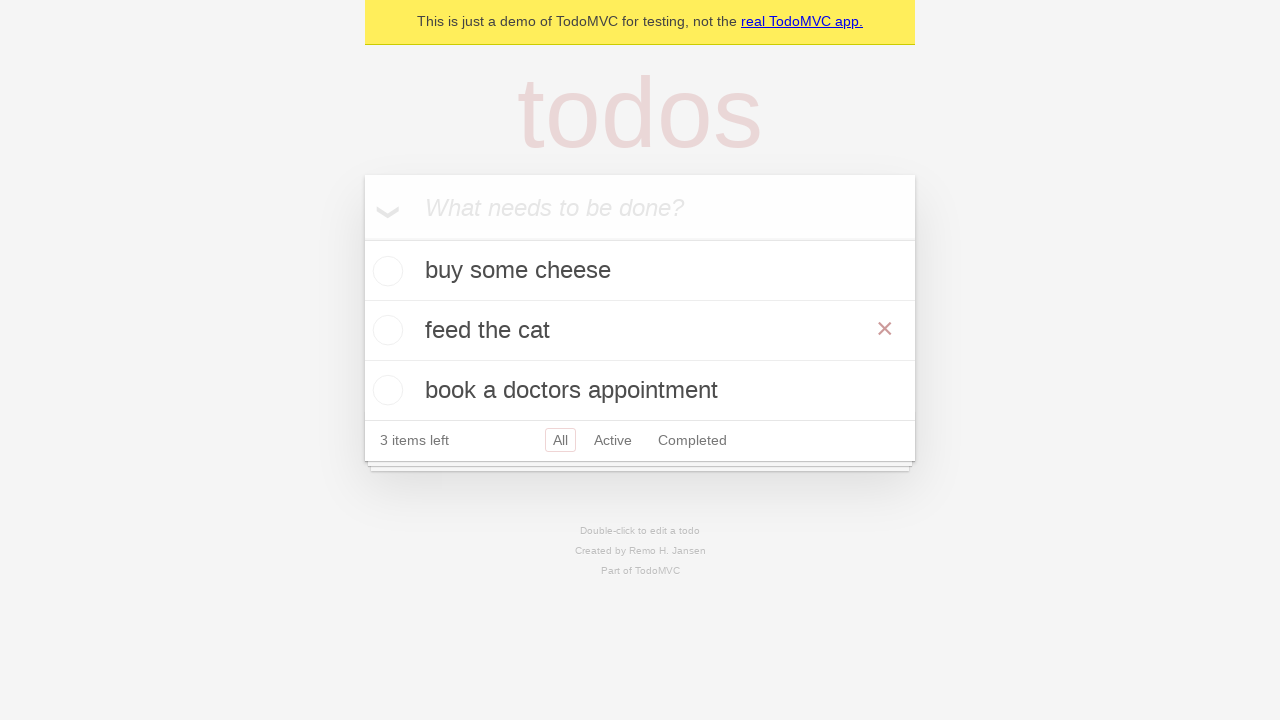

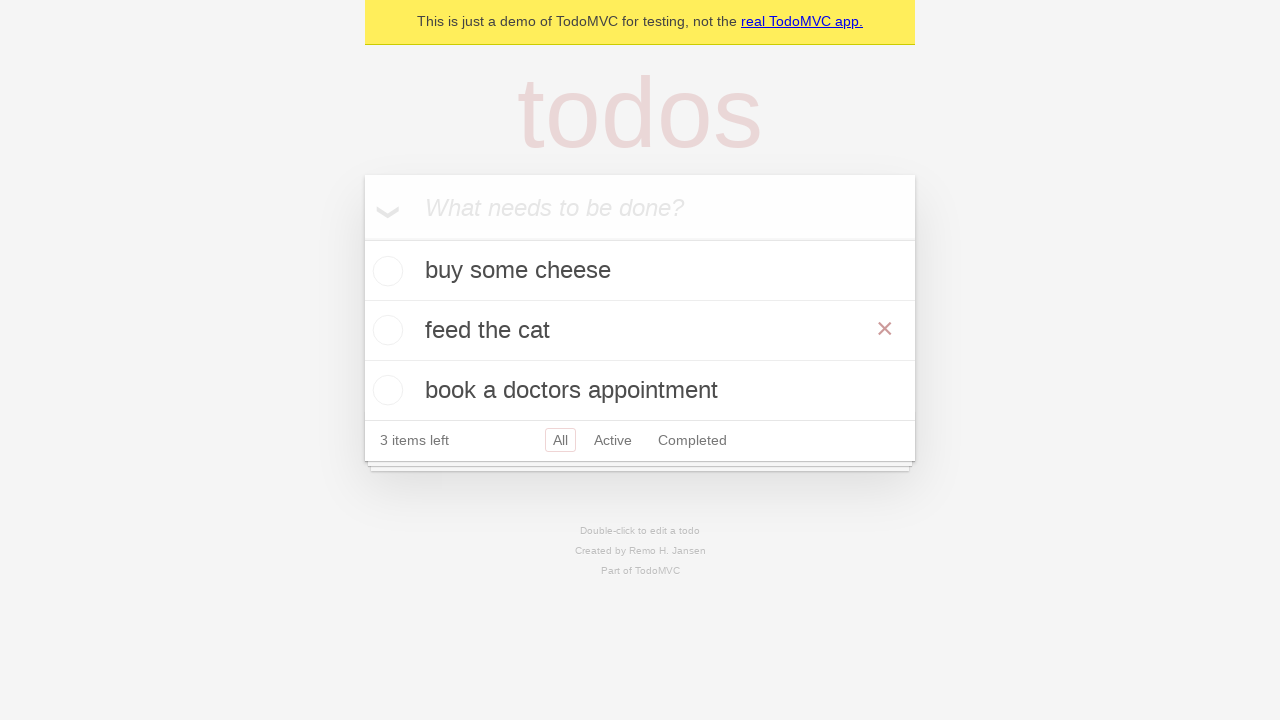